Navigates to the Maybelline India homepage and verifies the page loads successfully.

Starting URL: https://www.maybelline.co.in/

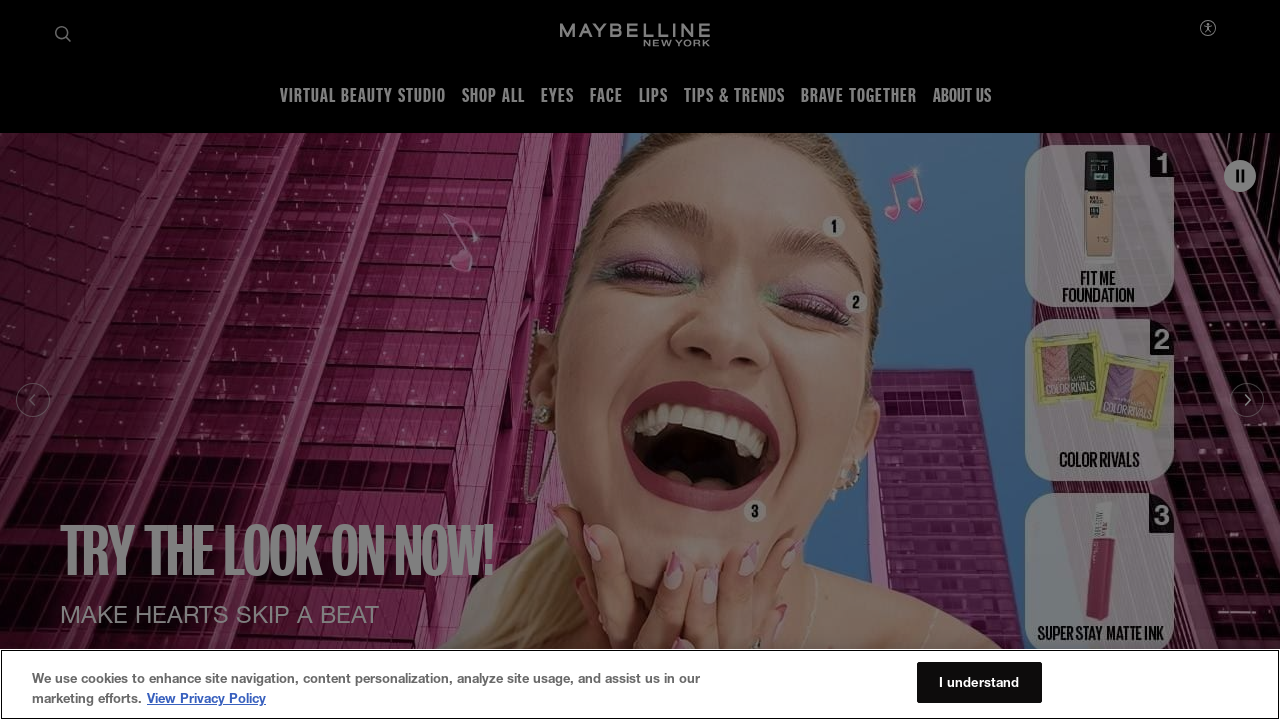

Navigated to Maybelline India homepage
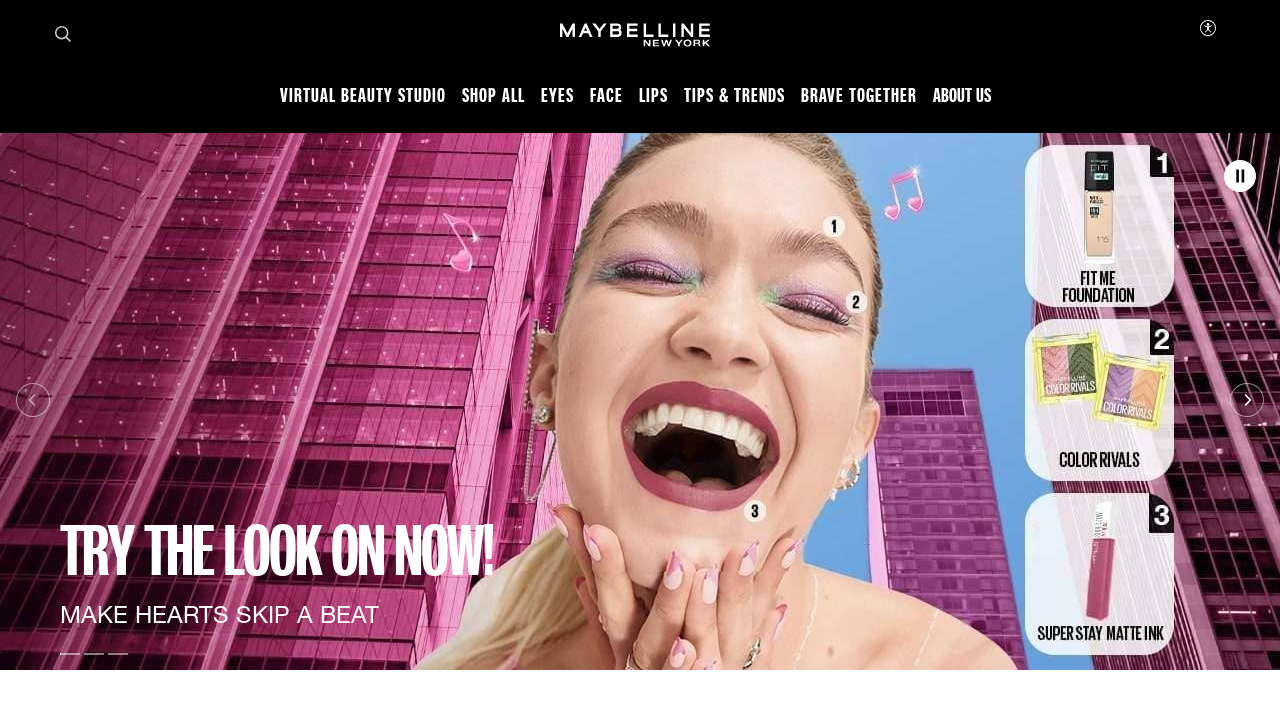

Page DOM content loaded successfully
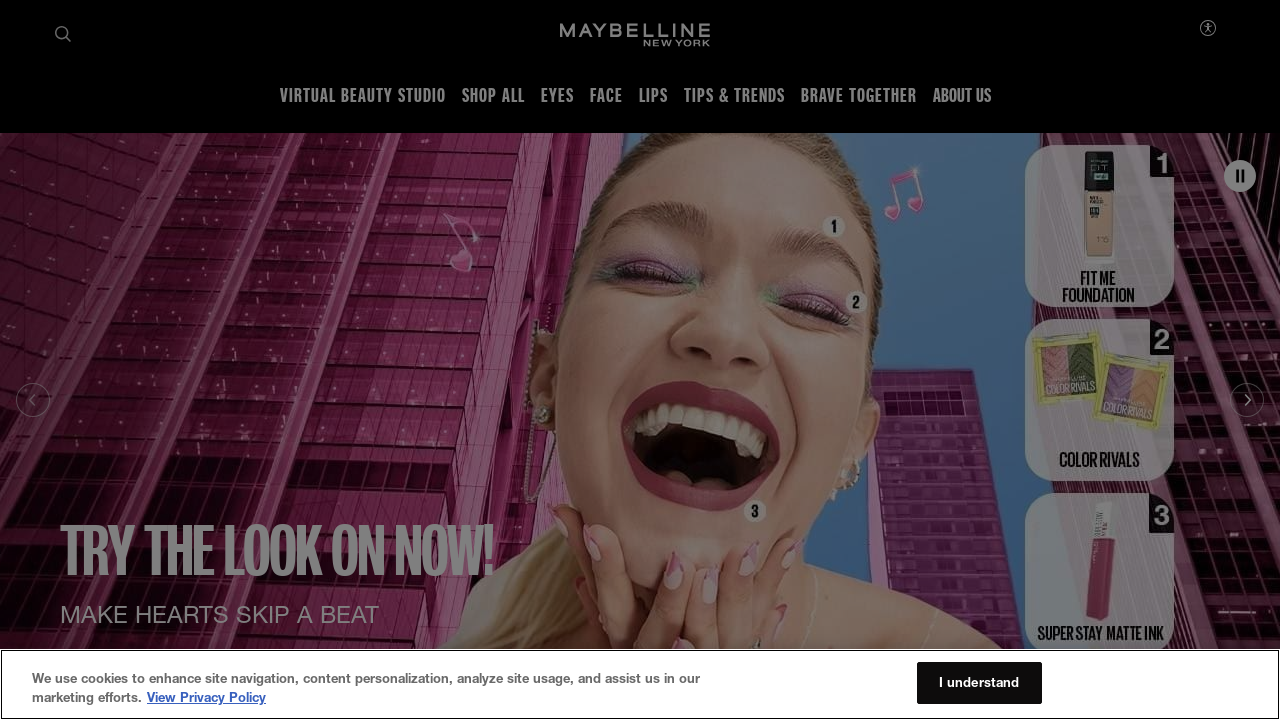

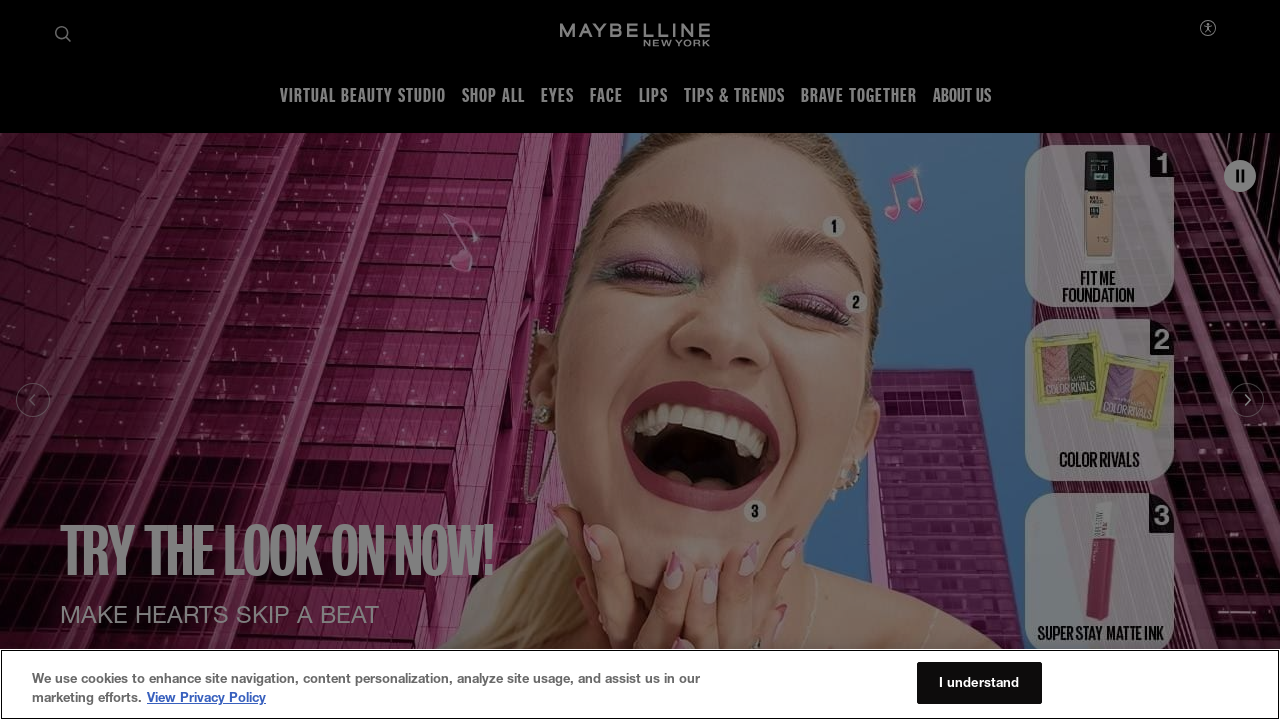